Tests hover functionality by navigating to the Hovers page, hovering over a figure element, and verifying that hover text appears.

Starting URL: https://the-internet.herokuapp.com/

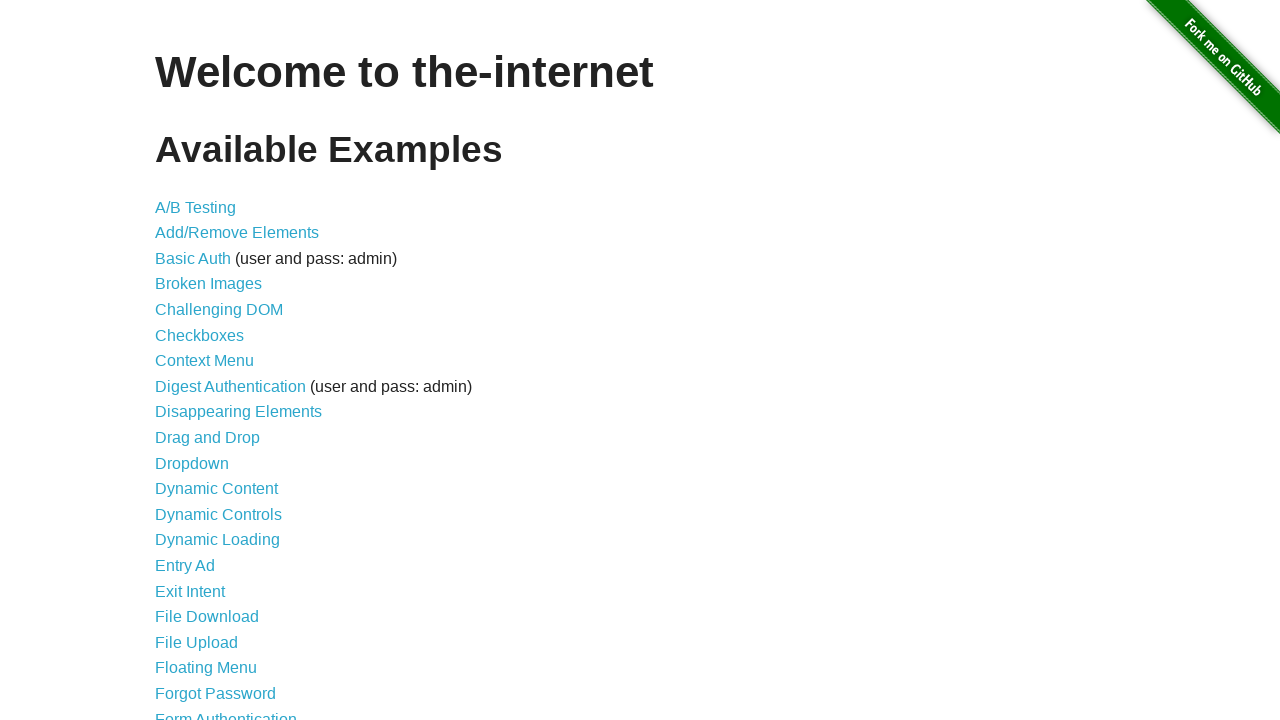

Clicked on Hovers link at (180, 360) on text=Hovers
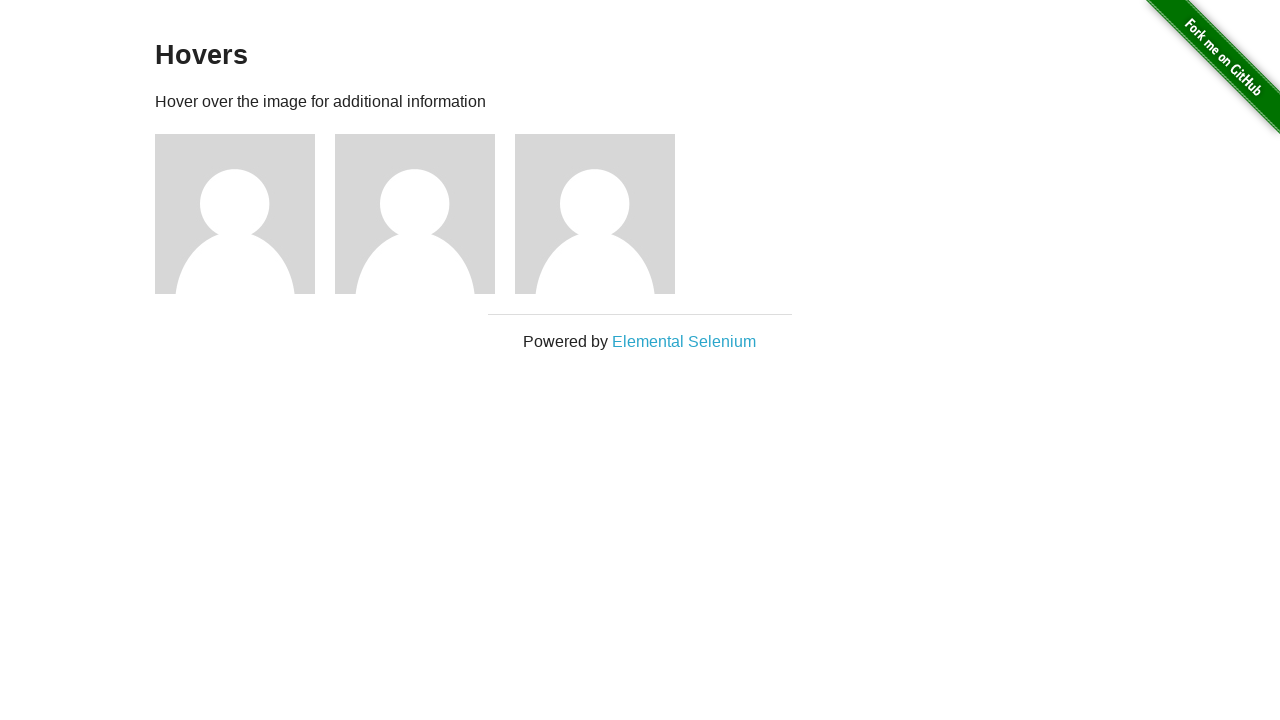

Figure elements loaded
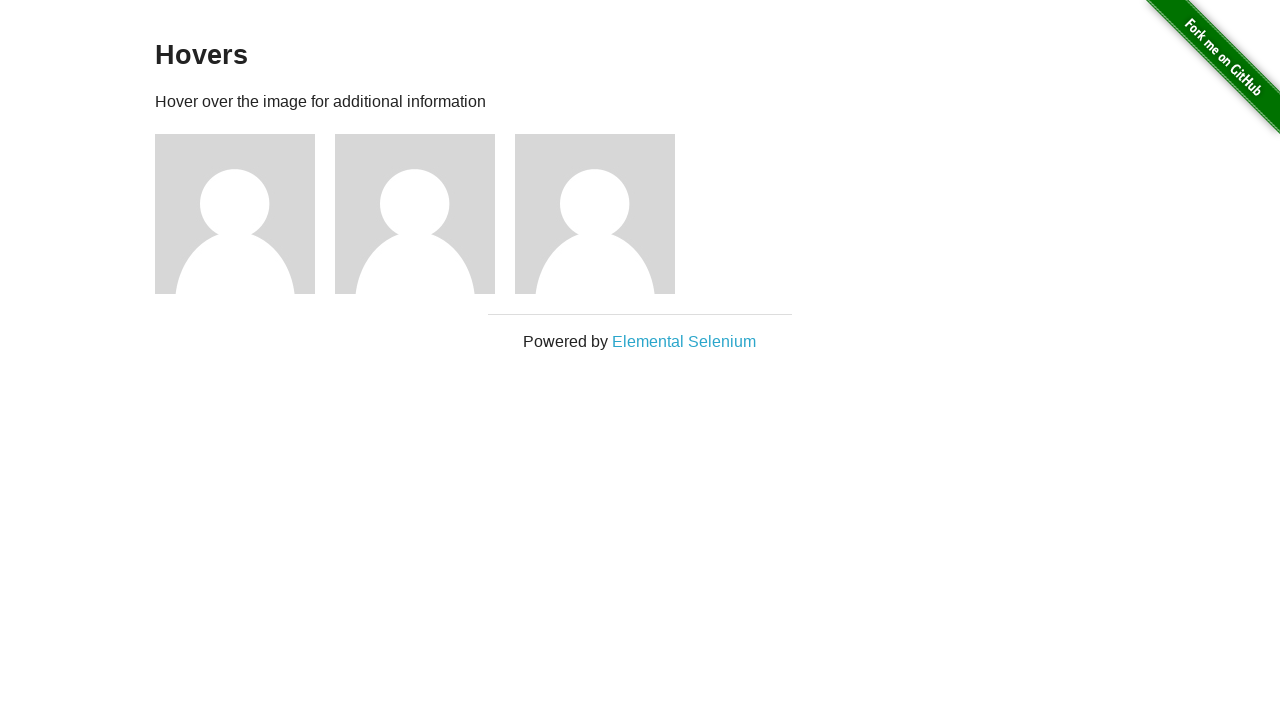

Hovered over the first figure element at (245, 214) on .figure >> nth=0
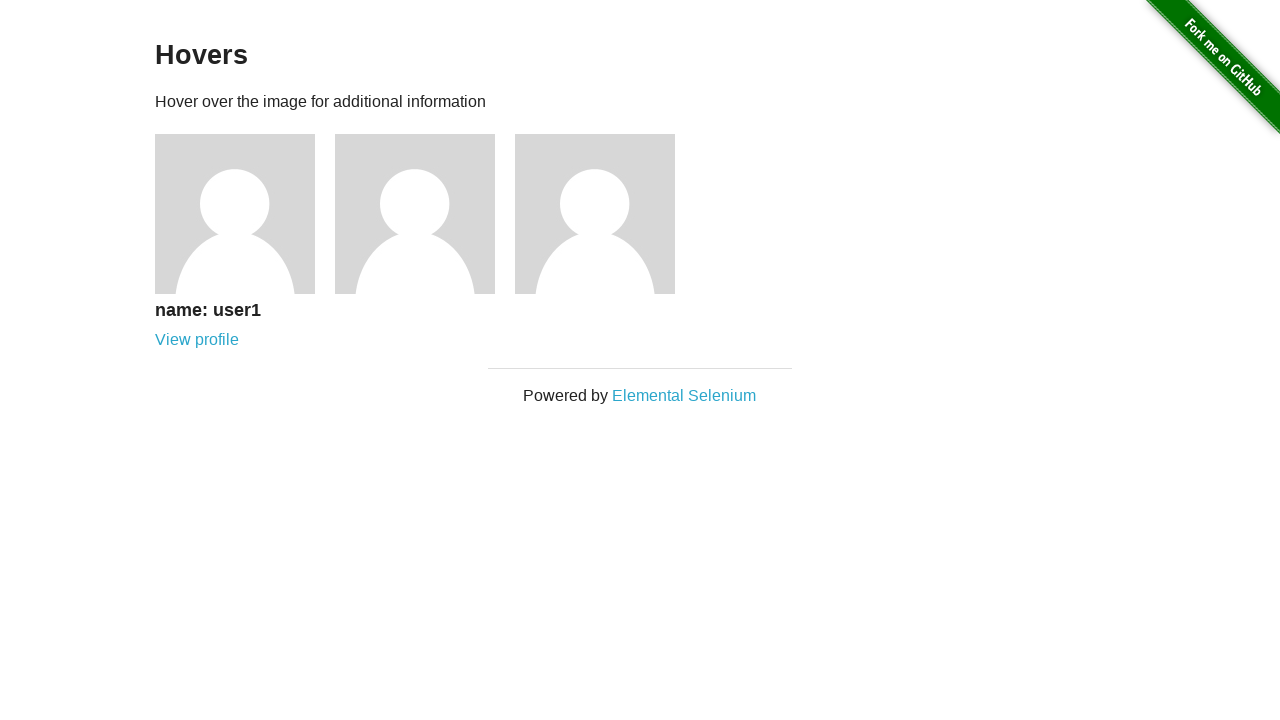

Figcaption selector is present in DOM
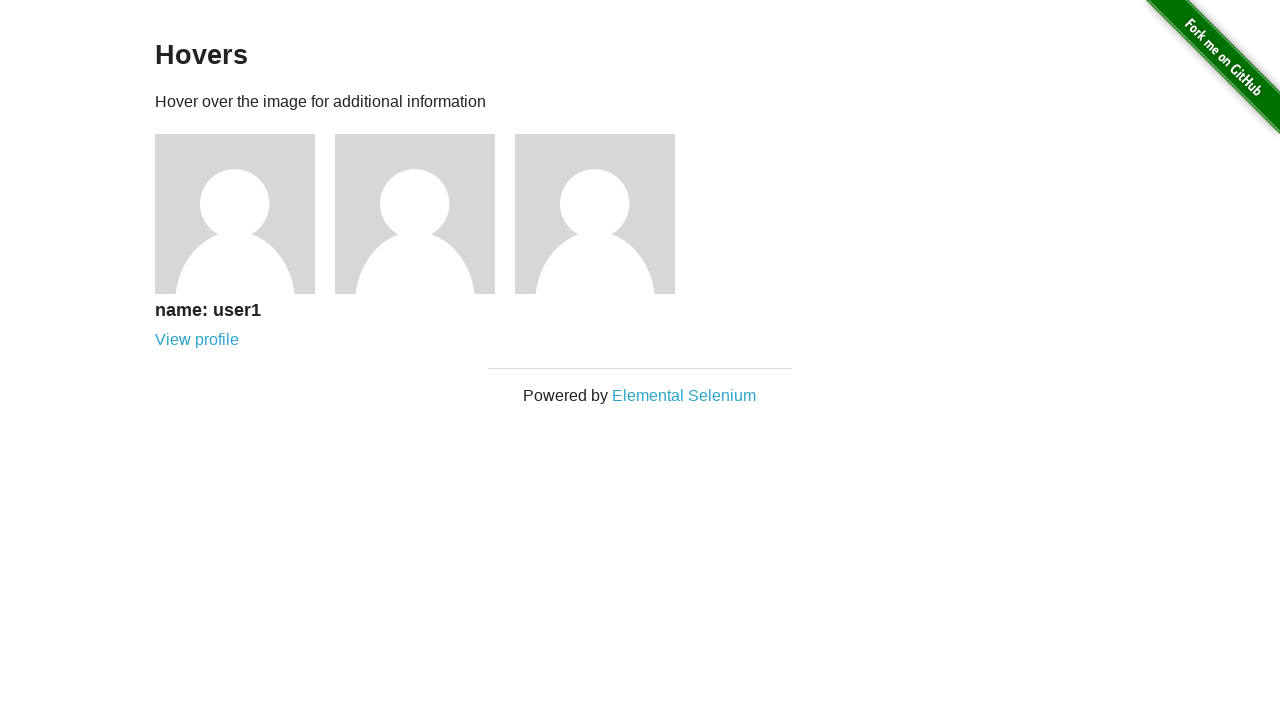

Hover text (figcaption) is now visible and not empty
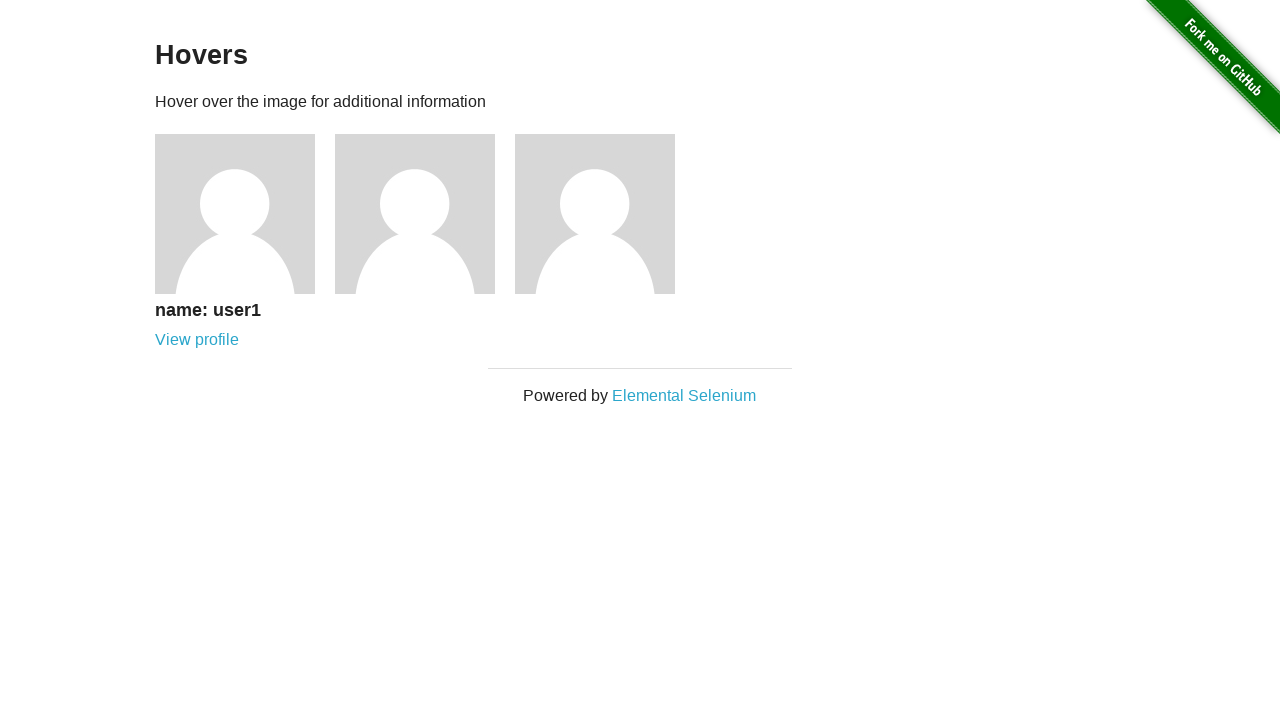

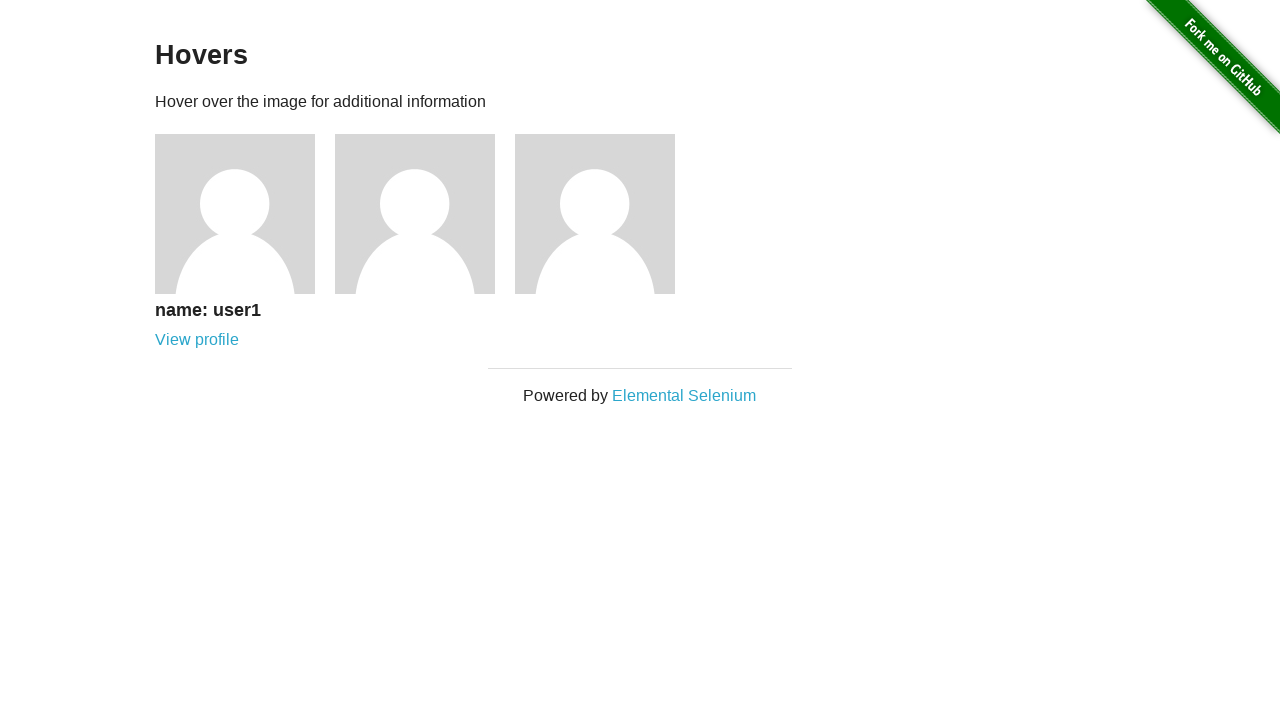